Tests clicking a radio button option in a Google Form

Starting URL: https://docs.google.com/forms/d/e/1FAIpQLSep9LTMntH5YqIXa5nkiPKSs283kdwitBBhXWyZdAS-e4CxBQ/viewform

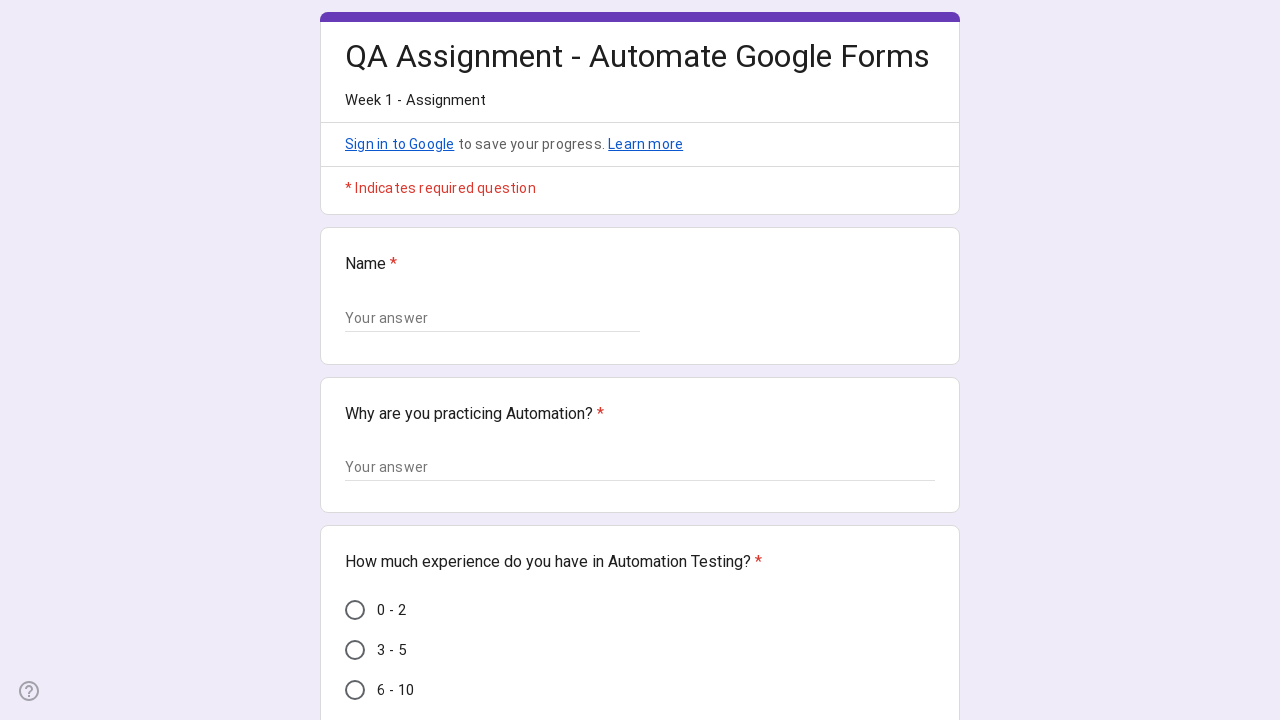

Navigated to Google Form
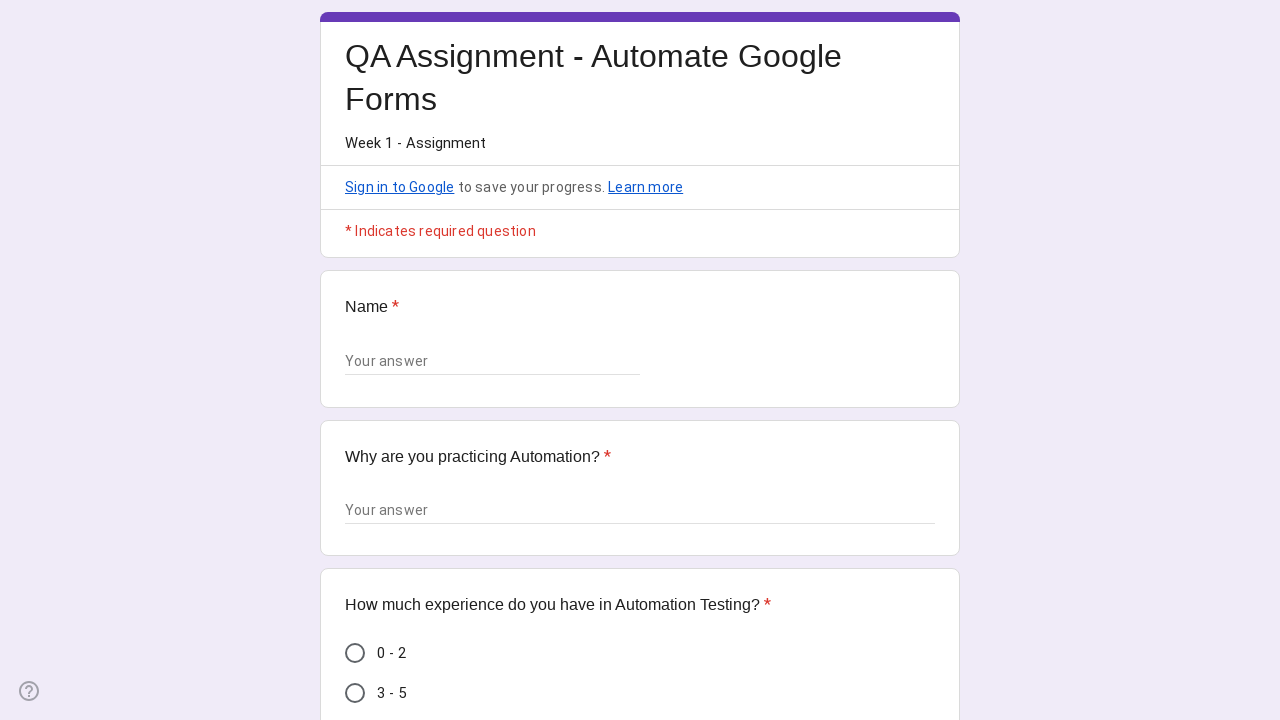

Clicked the first radio button option in the form at (640, 610) on div.SG0AAe > div:nth-child(1)
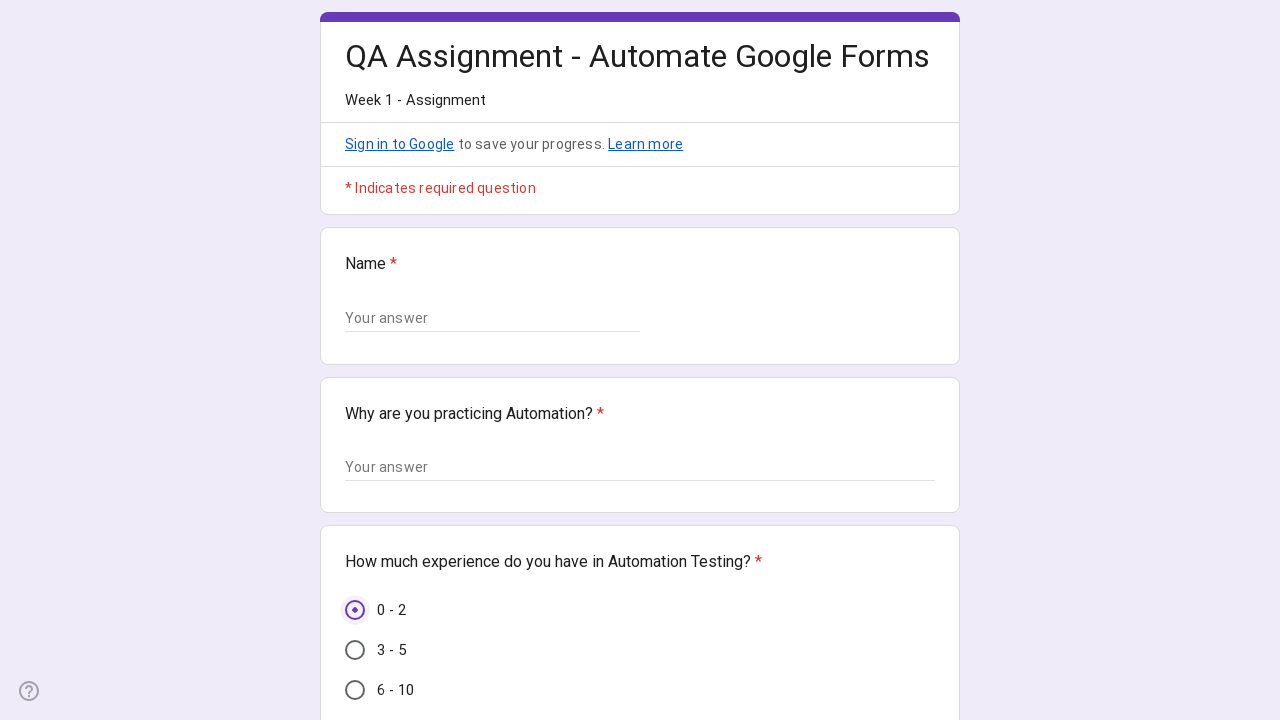

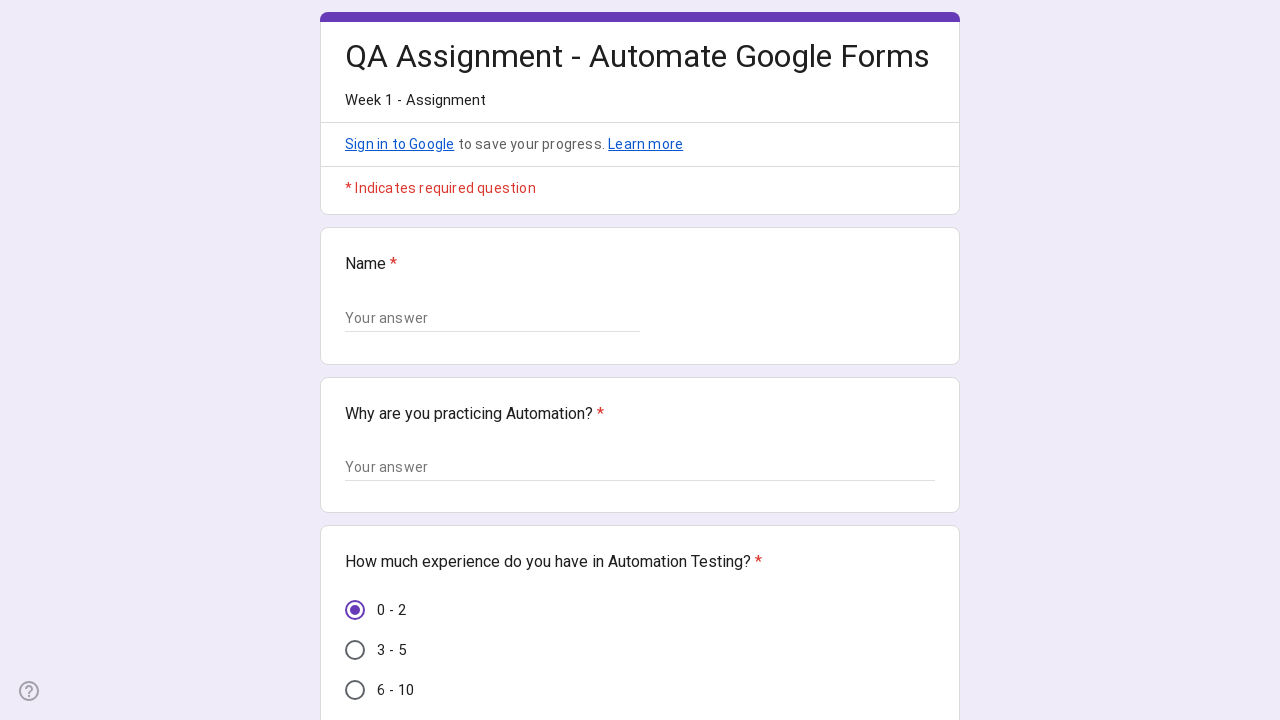